Tests various button interactions including click, double-click, hover, focus, right-click, and scroll into view

Starting URL: https://artoftesting.com/samplesiteforselenium

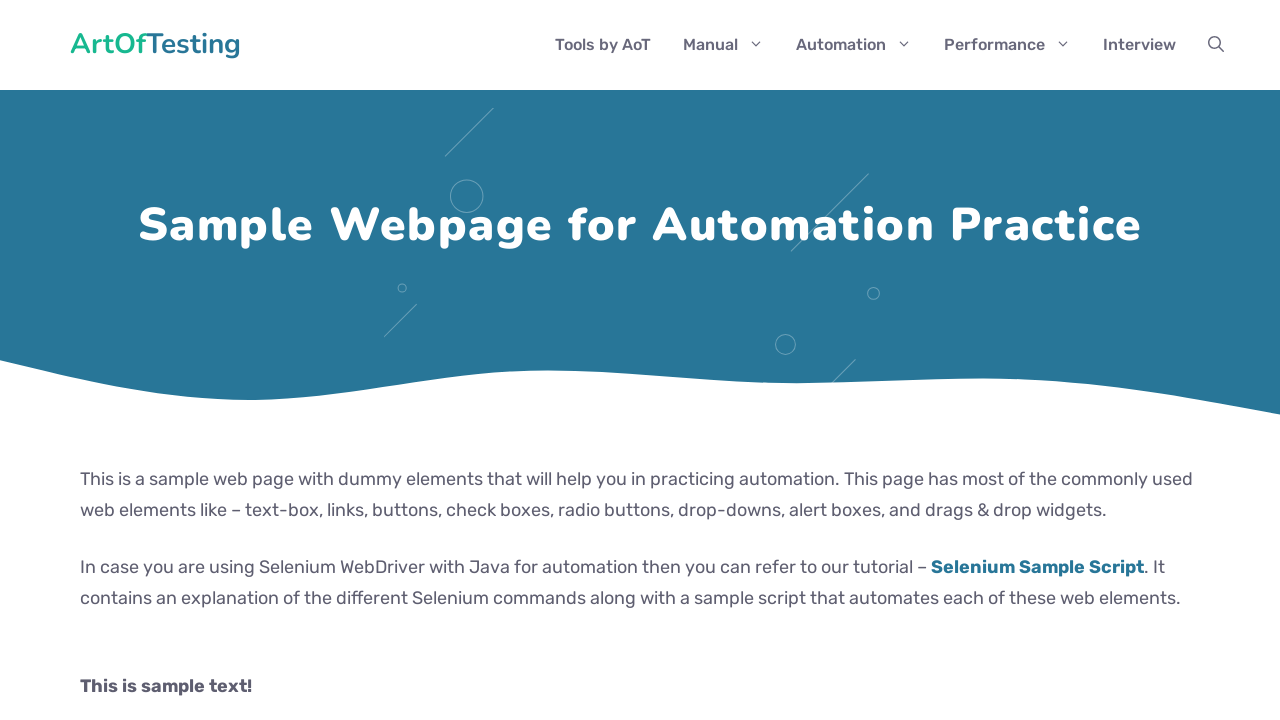

Clicked button with single click at (202, 360) on #idOfButton
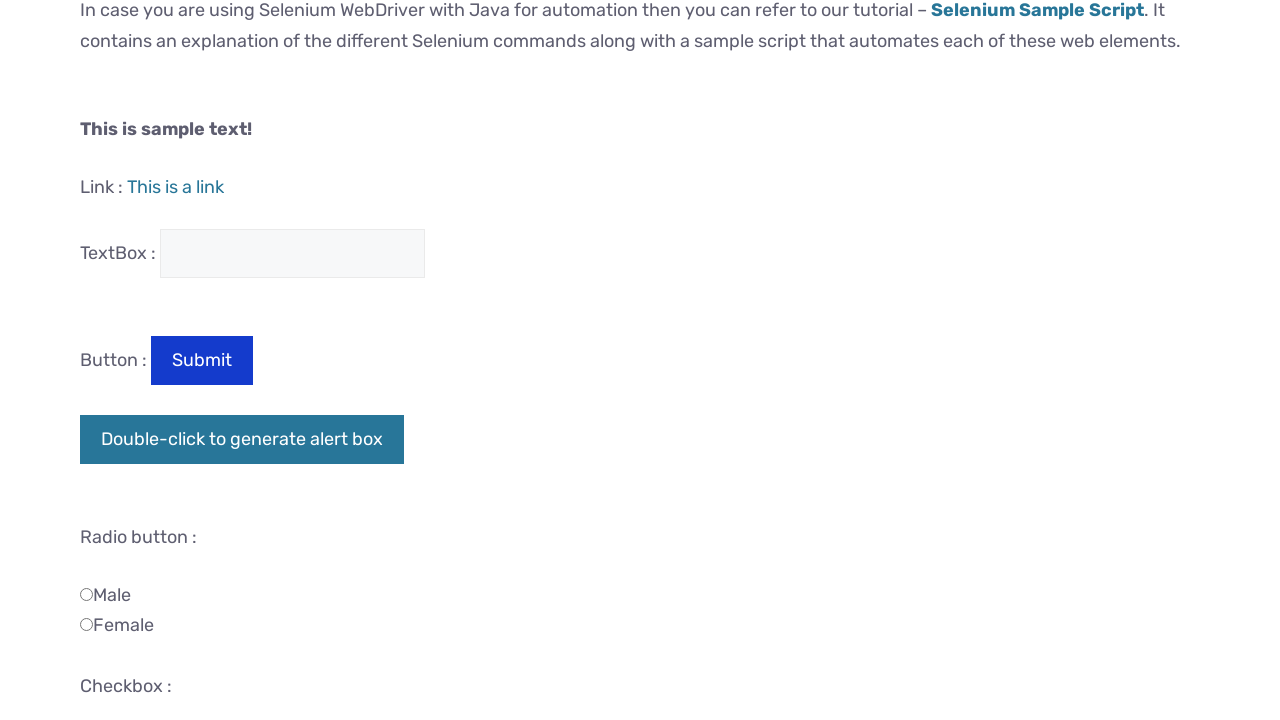

Double-clicked button at (202, 360) on #idOfButton
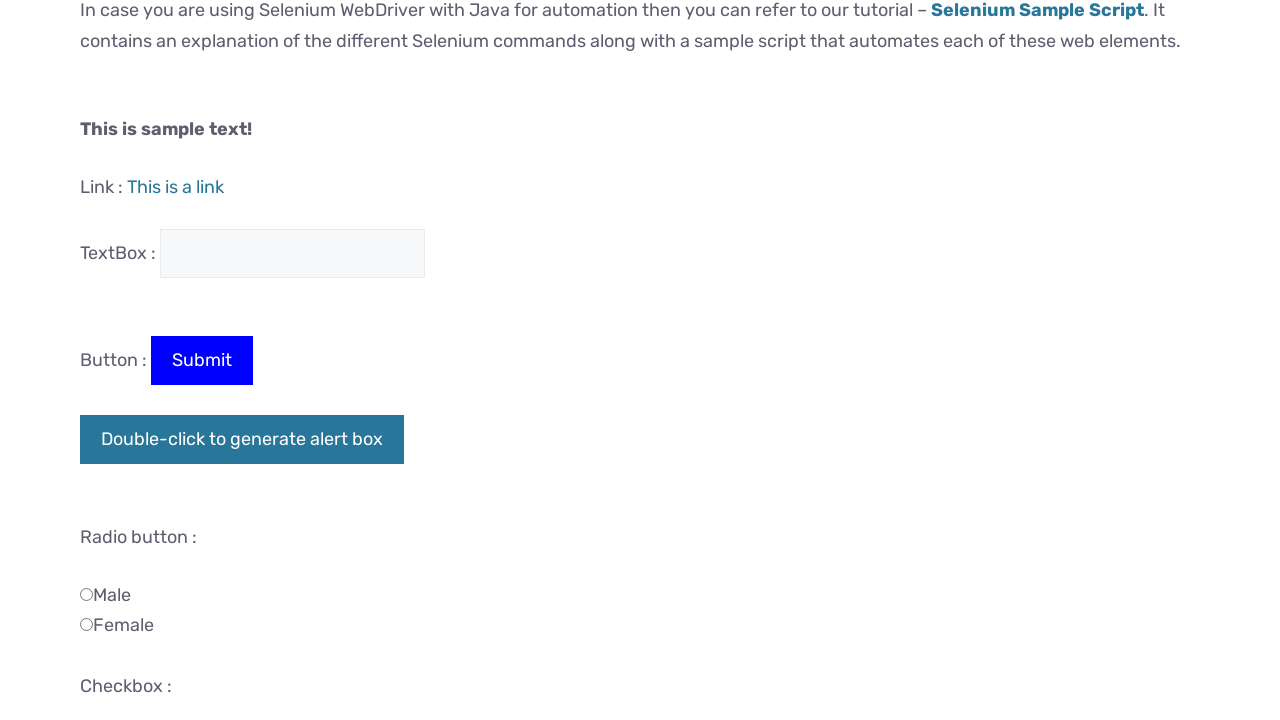

Hovered over button at (202, 360) on #idOfButton
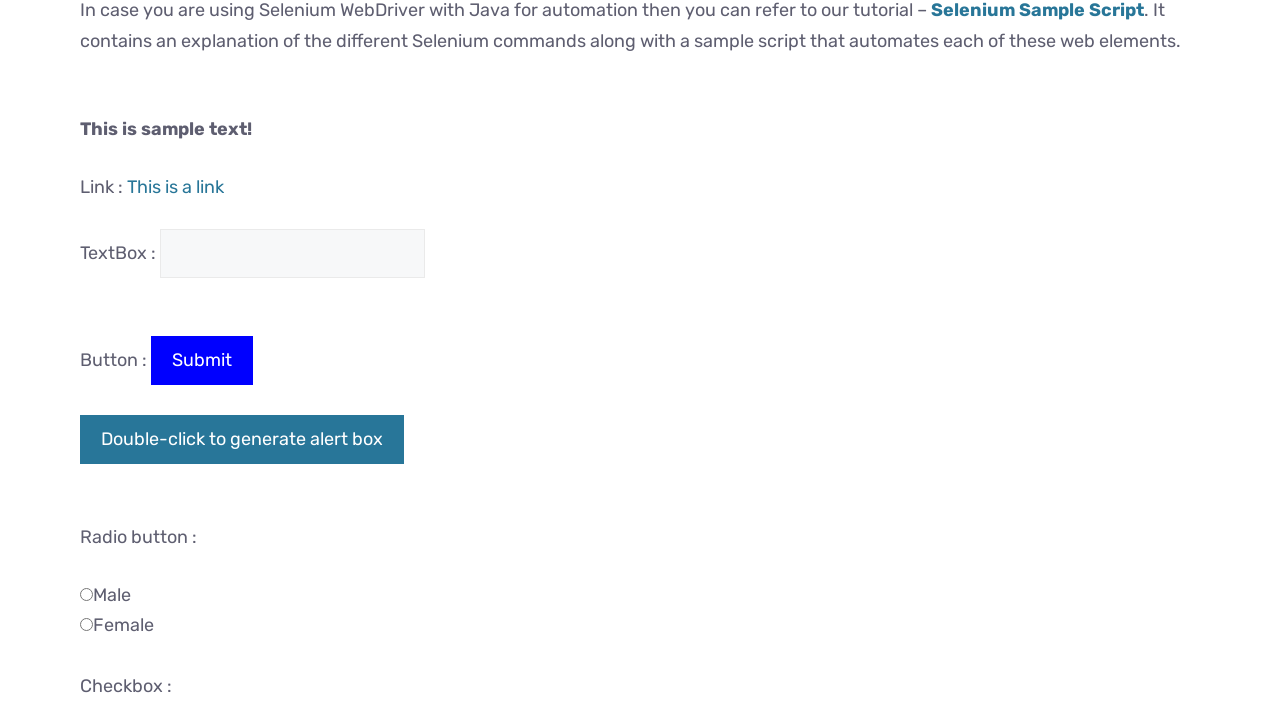

Focused on button on #idOfButton
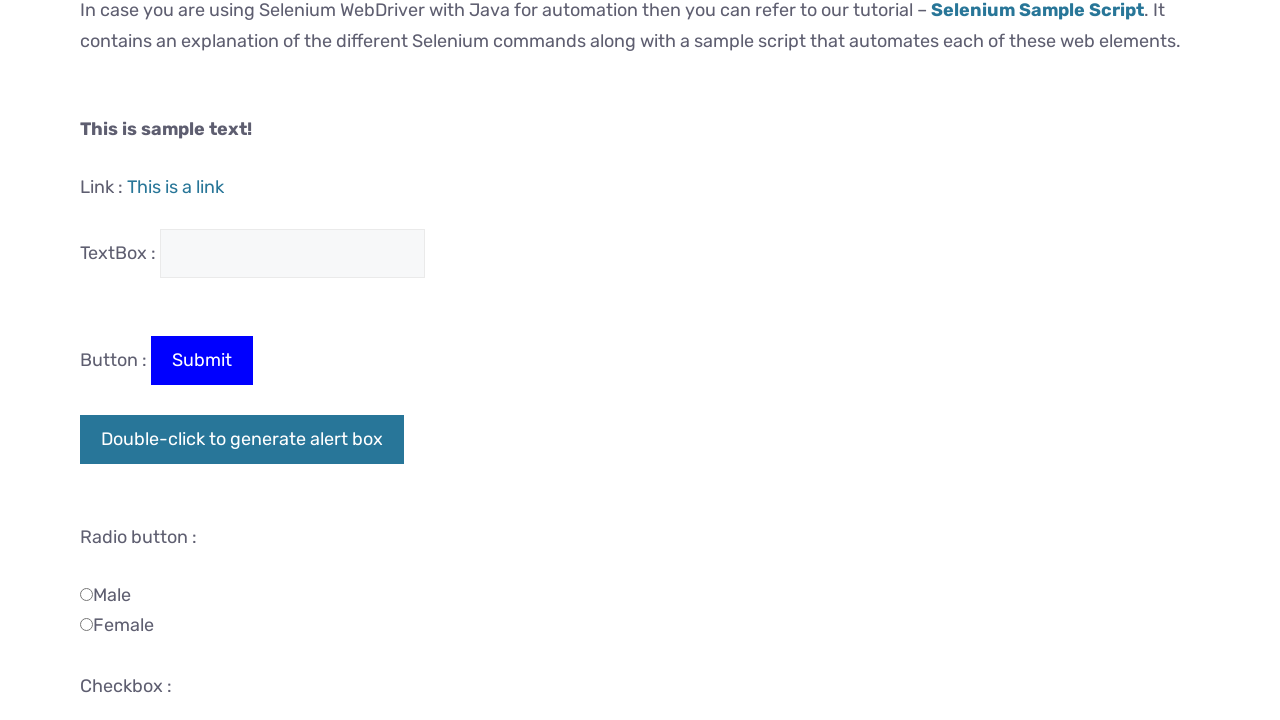

Right-clicked button at (202, 360) on #idOfButton
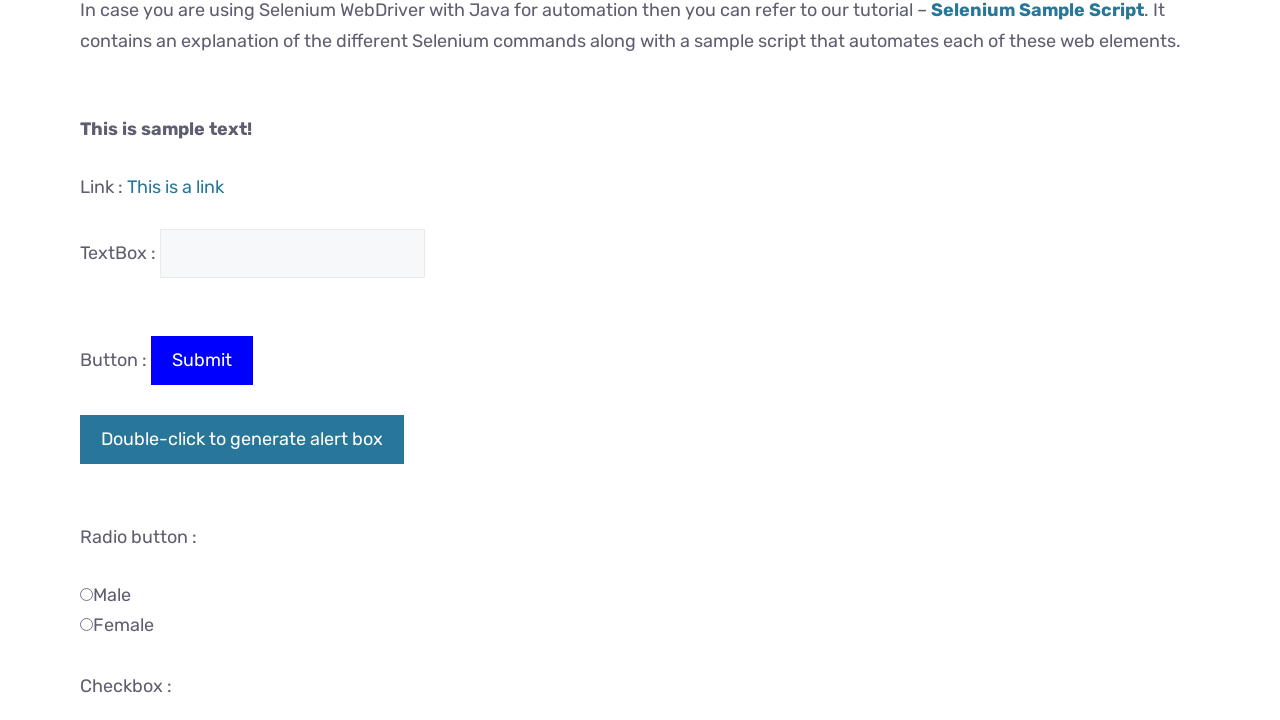

Scrolled button into view
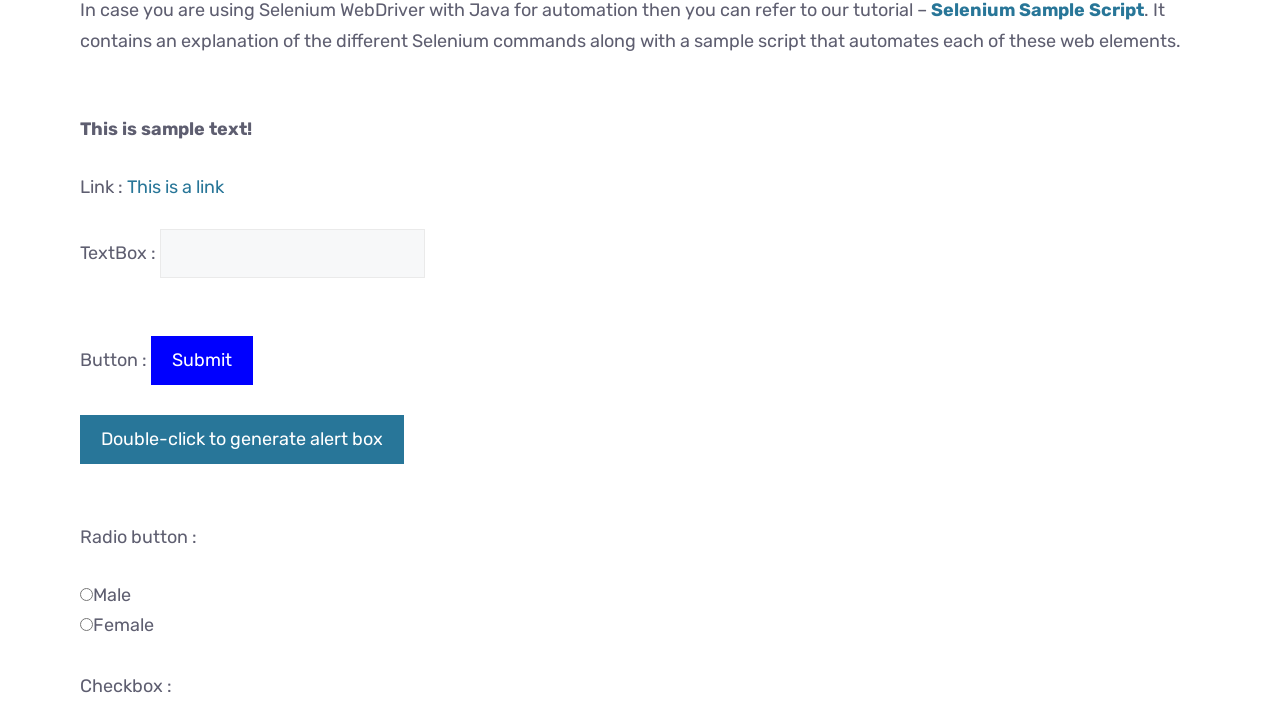

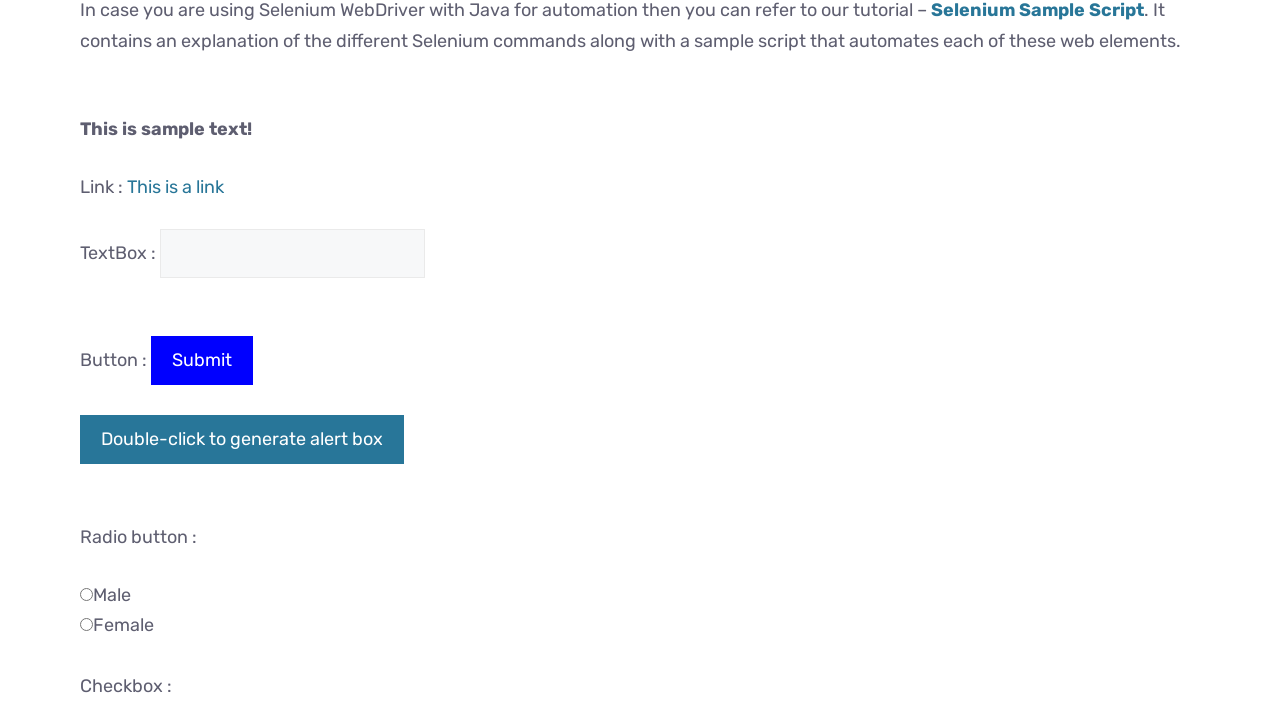